Tests the Zero Bank website by clicking on Online Banking link and verifying that there are 6 operation headers including "Pay Bills"

Starting URL: http://zero.webappsecurity.com/

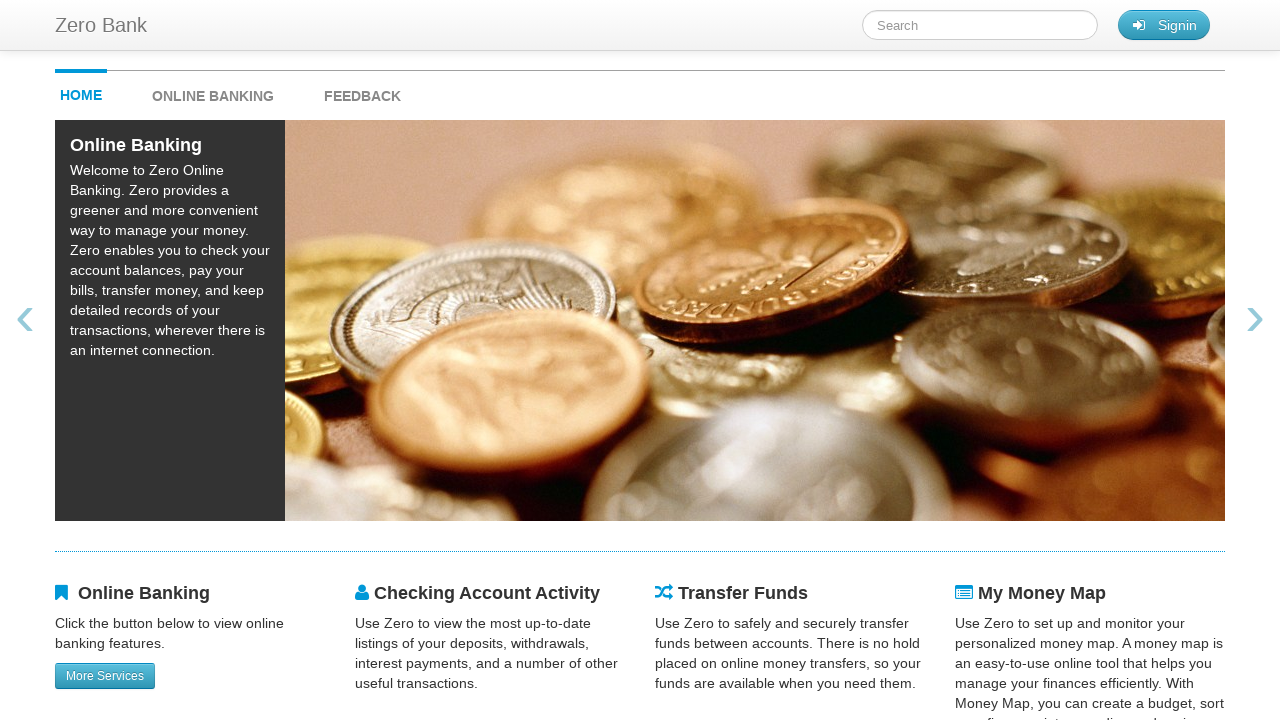

Clicked on Online Banking link at (233, 91) on #onlineBankingMenu
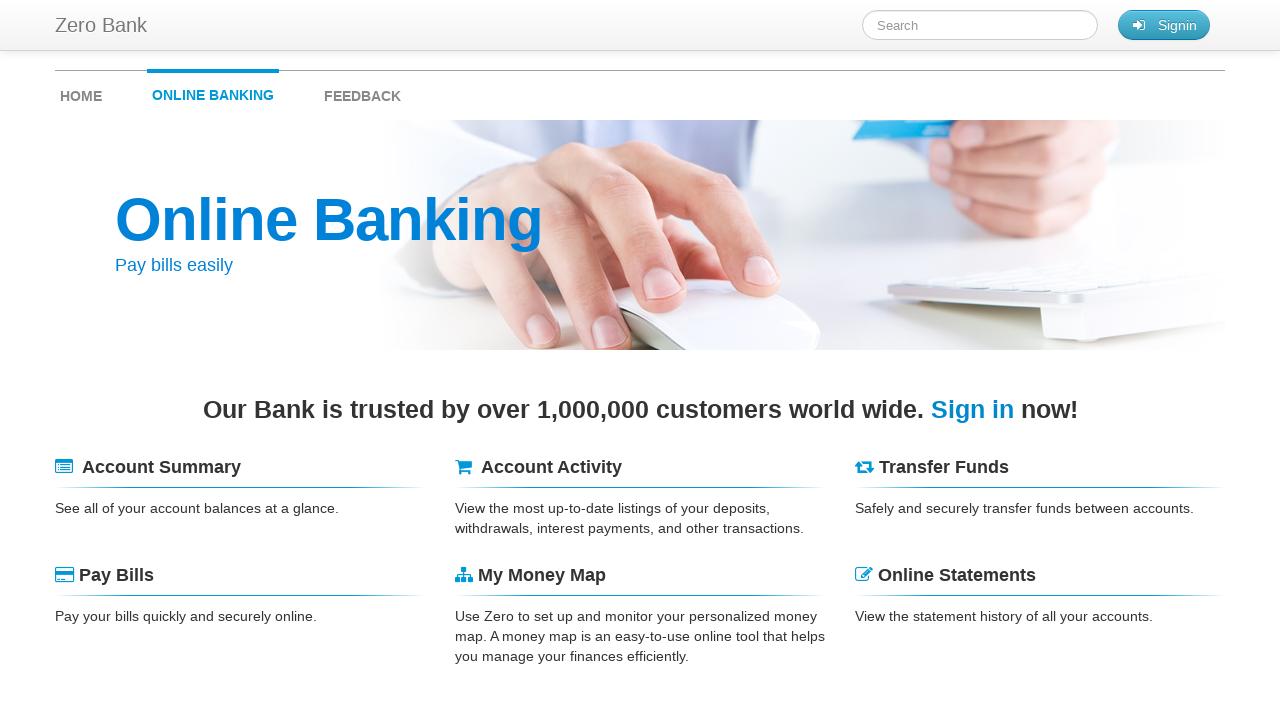

Waited for operation headers to load
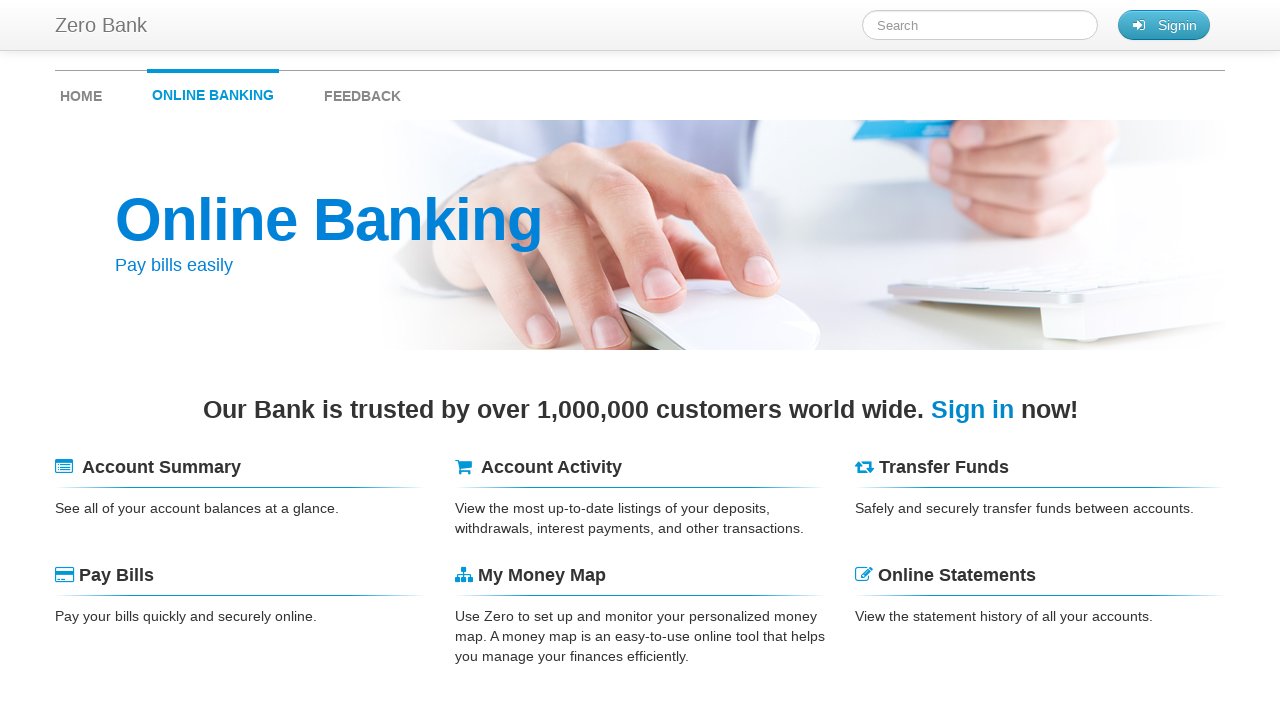

Retrieved all header elements
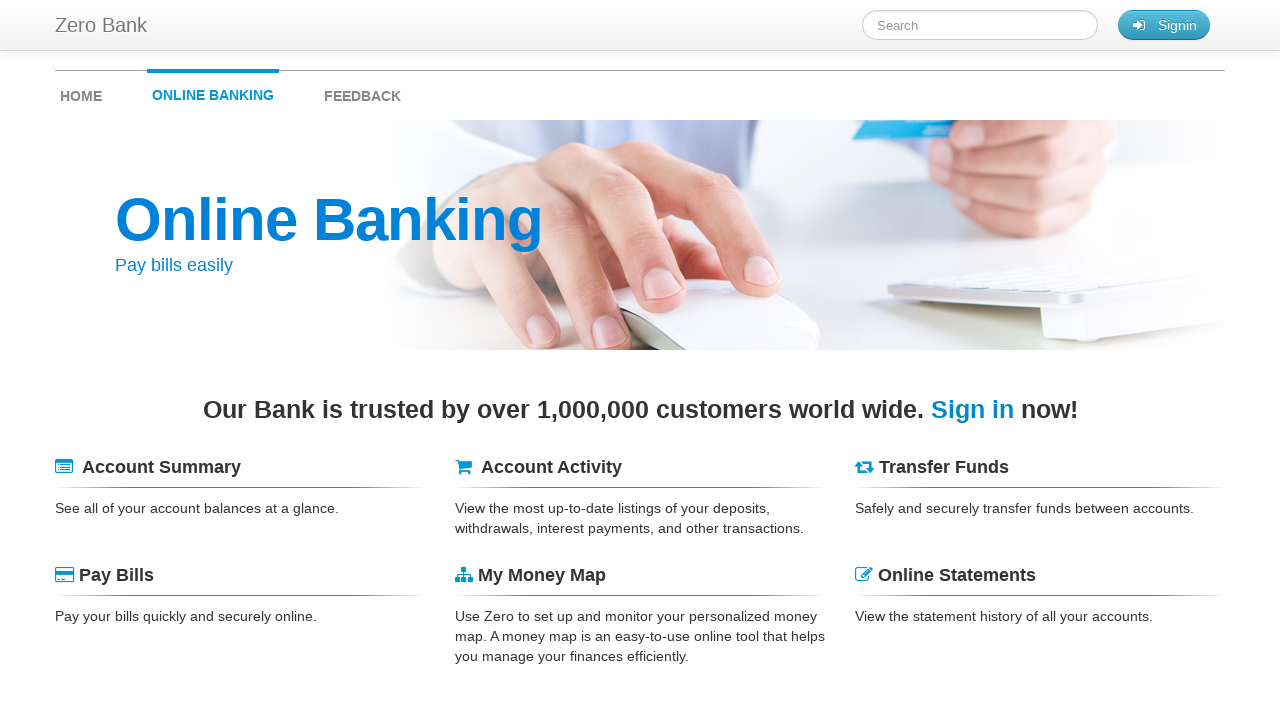

Verified that 6 operation headers are present
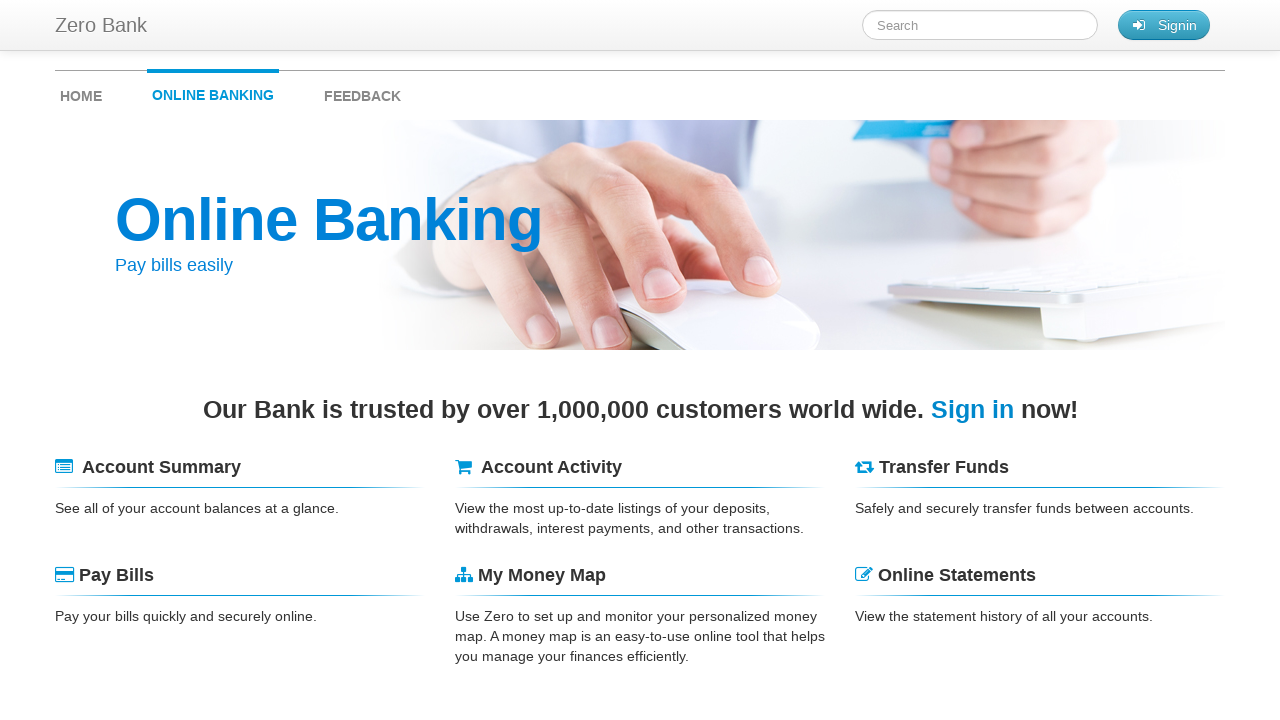

Extracted text content from all headers
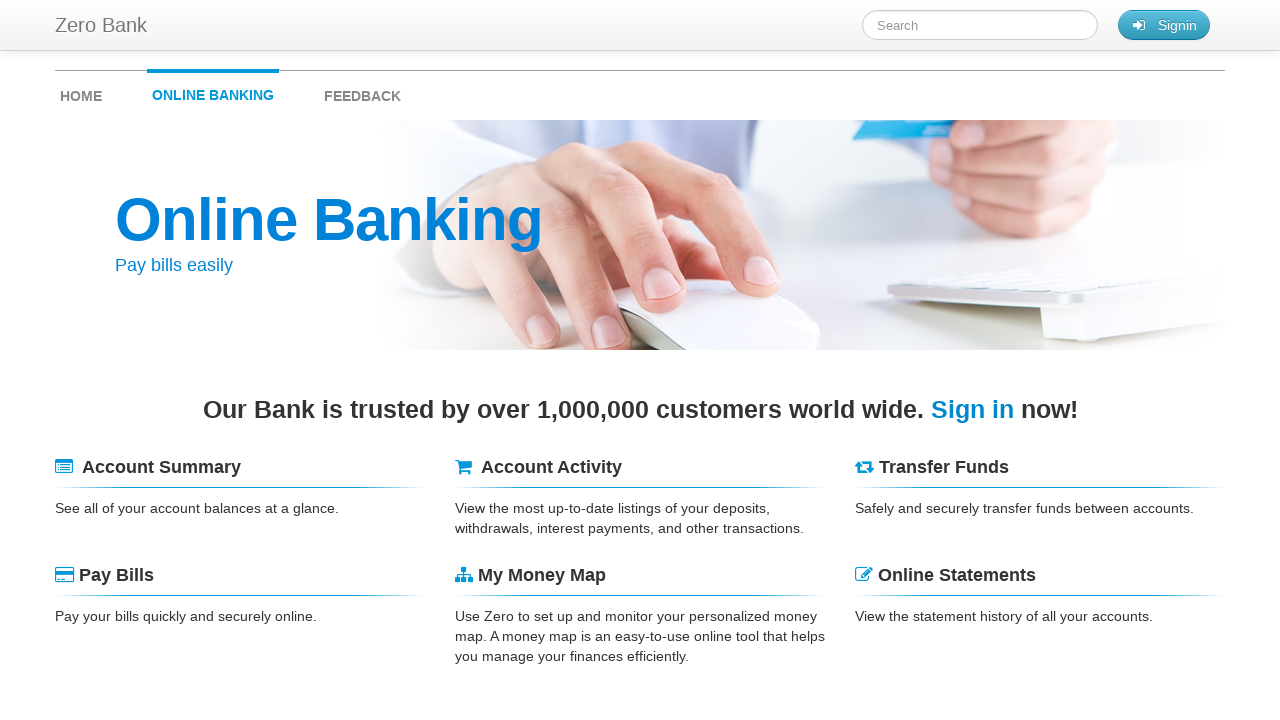

Verified that 'Pay Bills' is present in operation headers
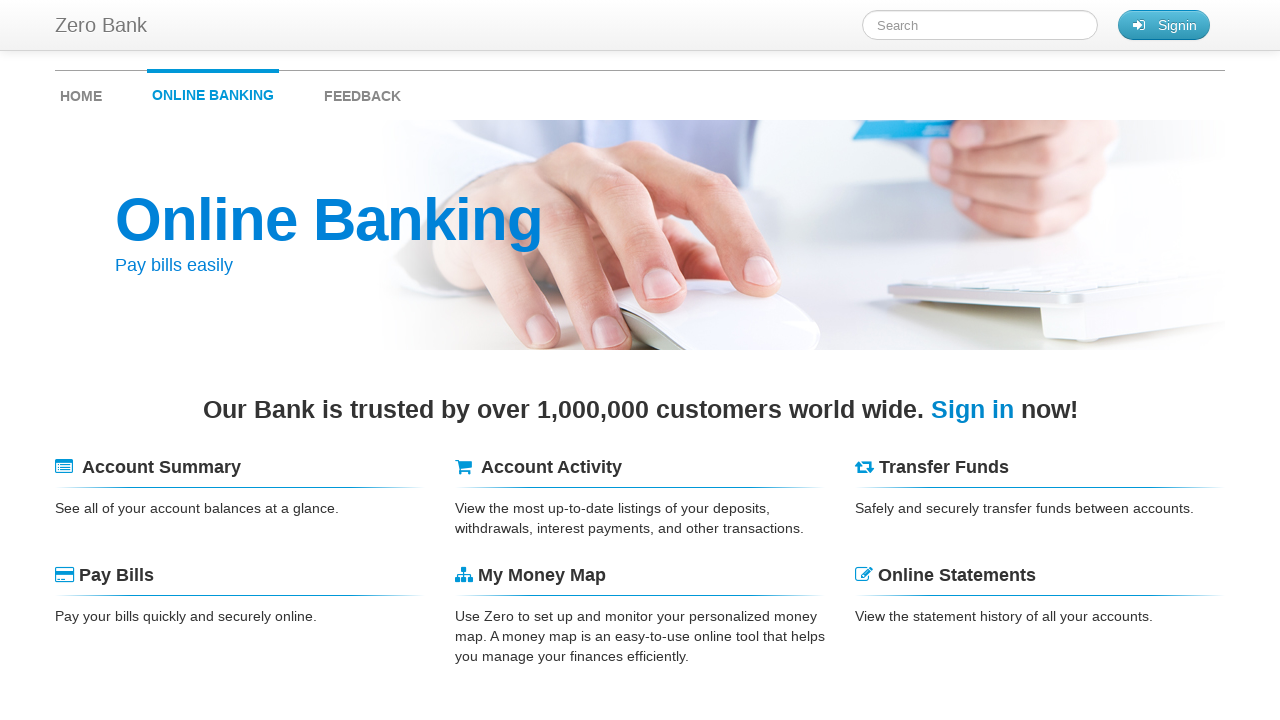

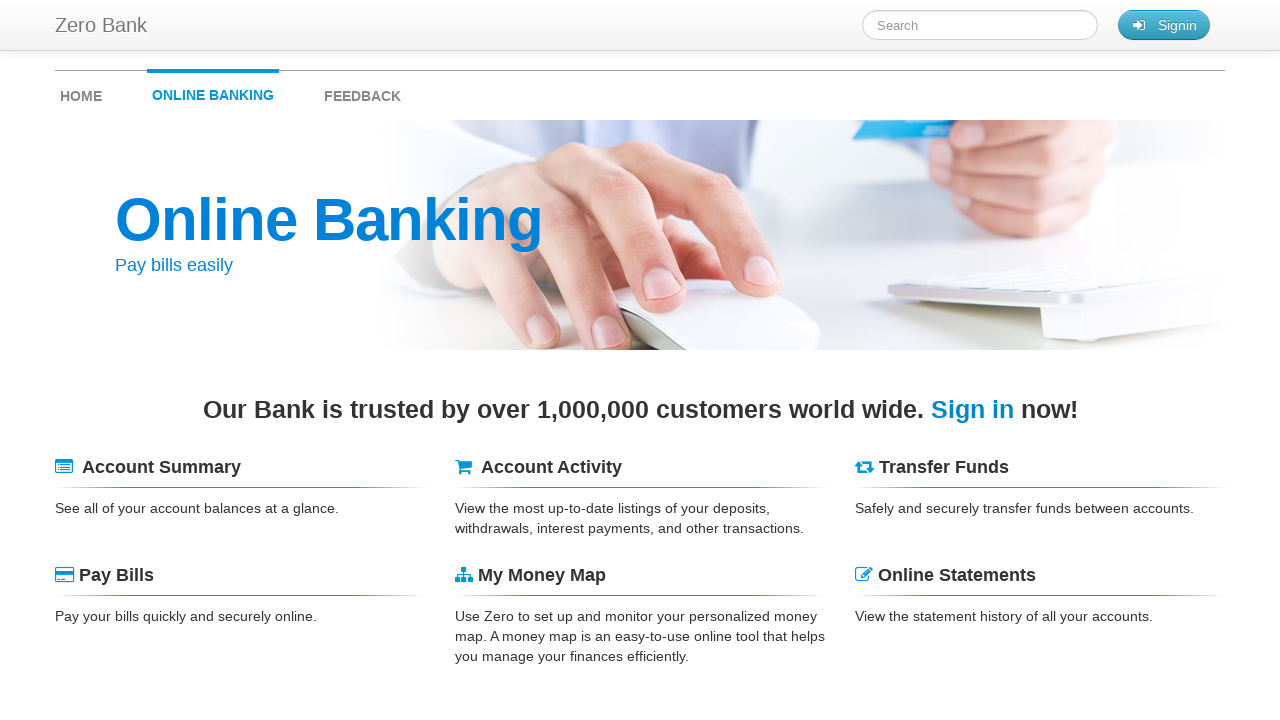